Navigates to the forgot password page by clicking on the 'Forgot your password' link from the login page

Starting URL: https://opensource-demo.orangehrmlive.com/

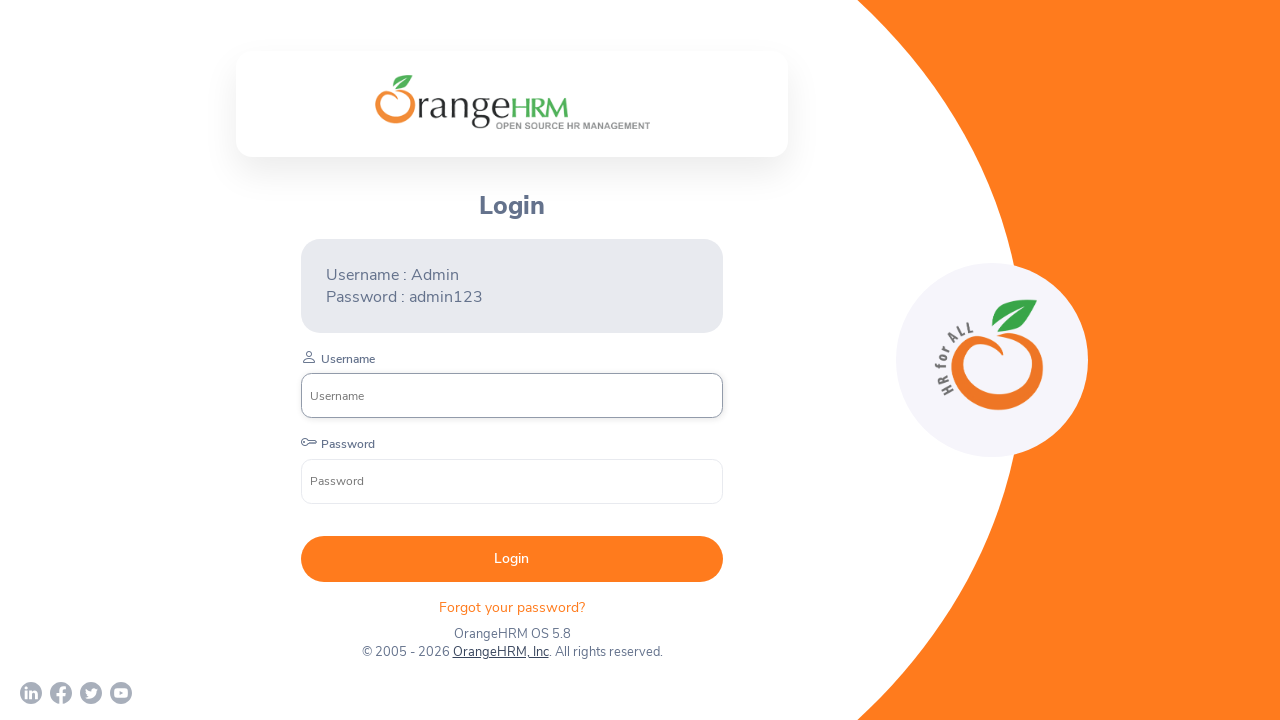

Clicked on 'Forgot your password' link from login page at (512, 607) on xpath=//p[@class='oxd-text oxd-text--p orangehrm-login-forgot-header']
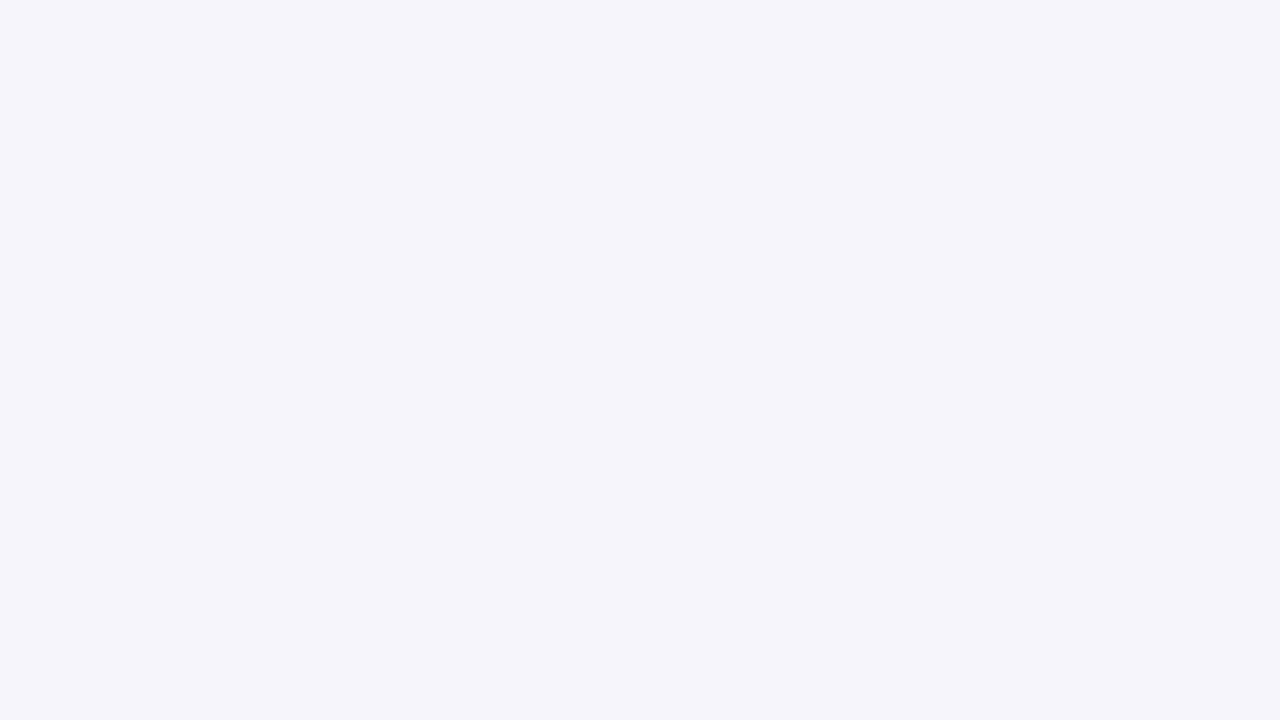

Waited for forgot password page to load completely
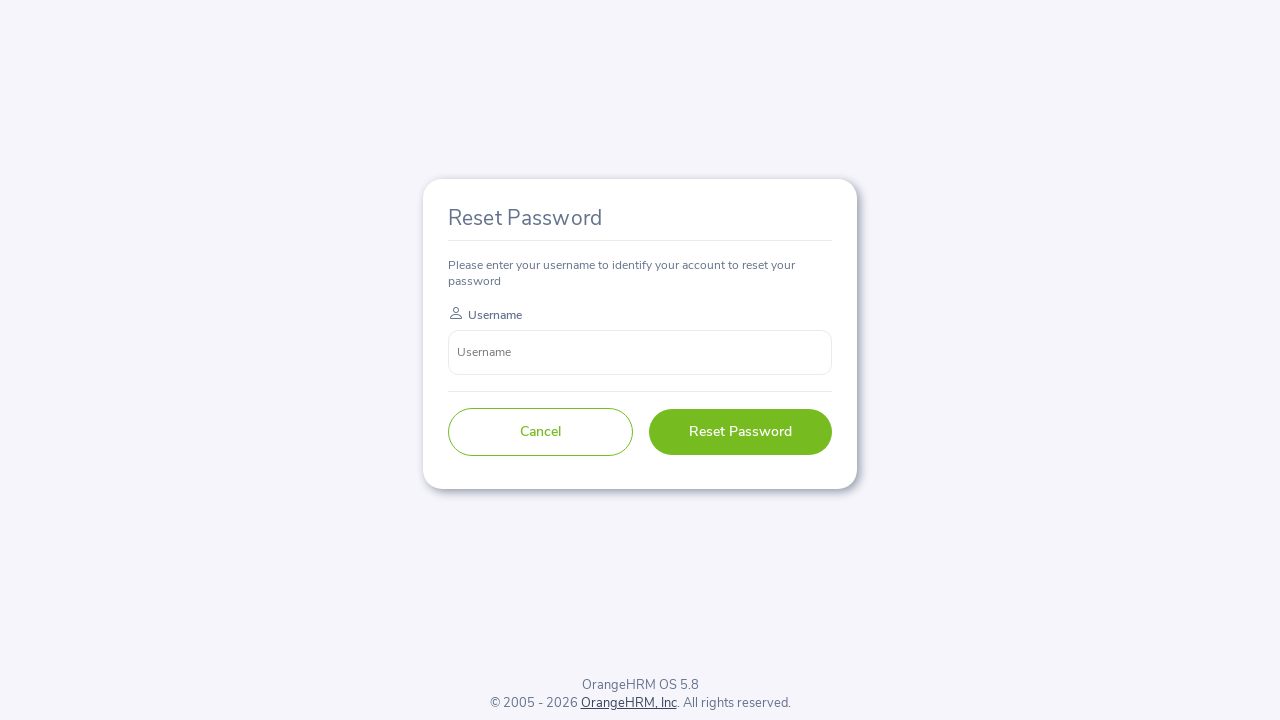

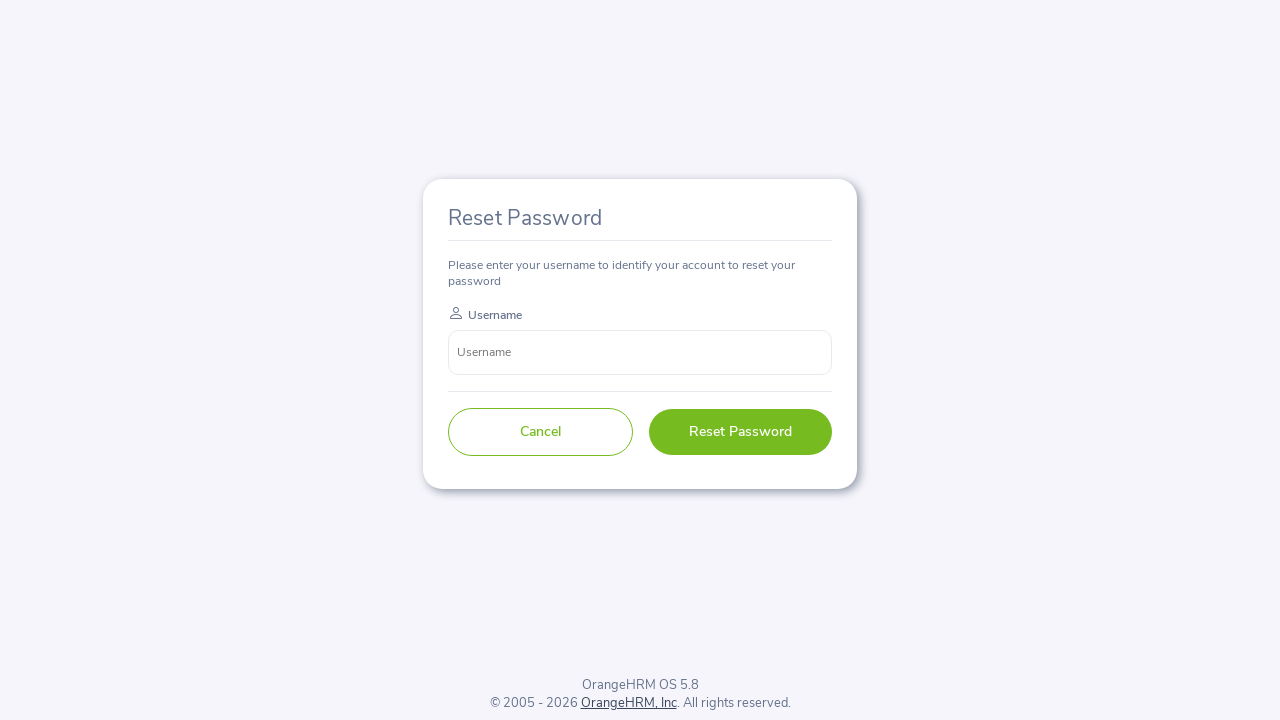